Tests waitForDisplayed functionality by clicking a start button and waiting for dynamic content to appear

Starting URL: https://the-internet.herokuapp.com/dynamic_loading/1

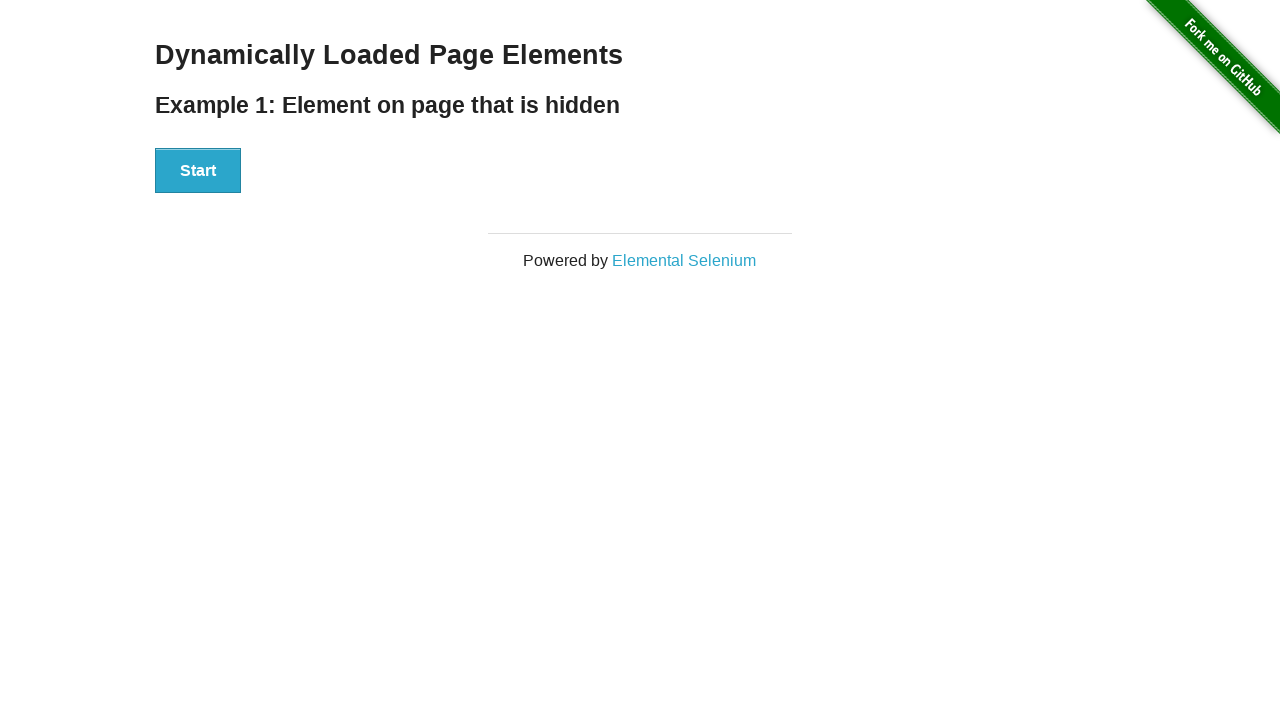

Navigated to dynamic loading test page
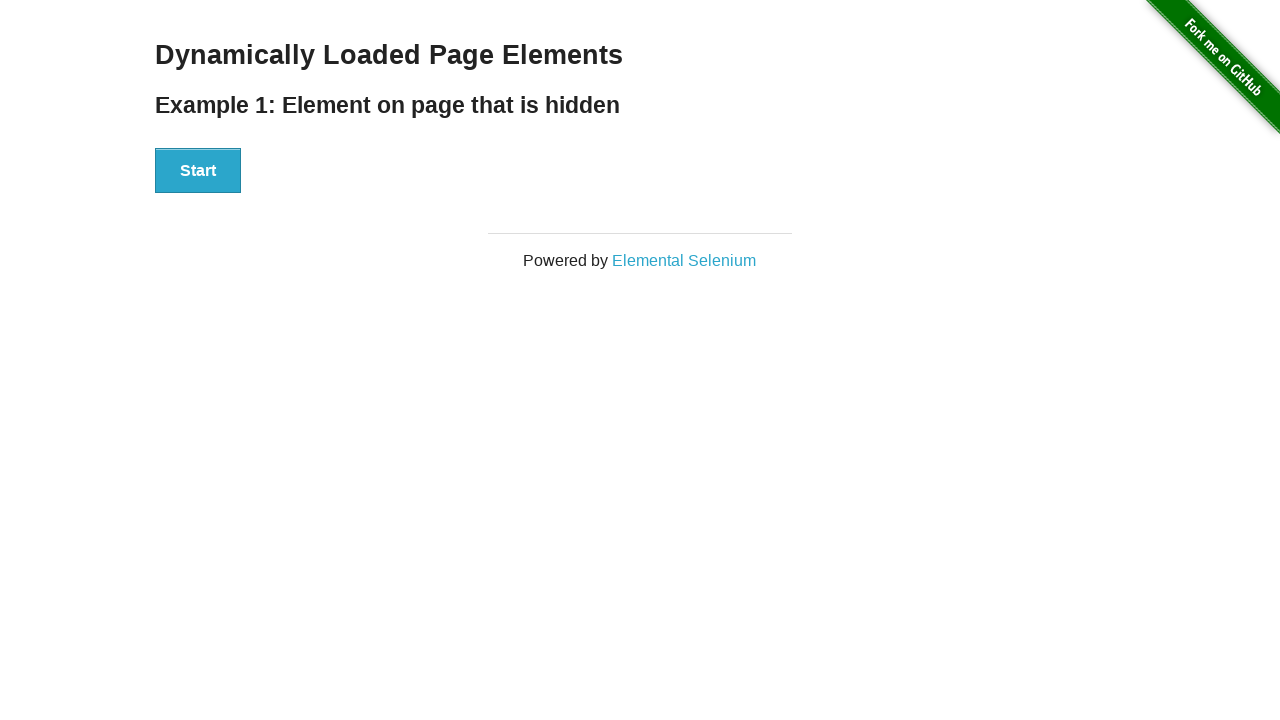

Clicked the start button at (198, 171) on #start button
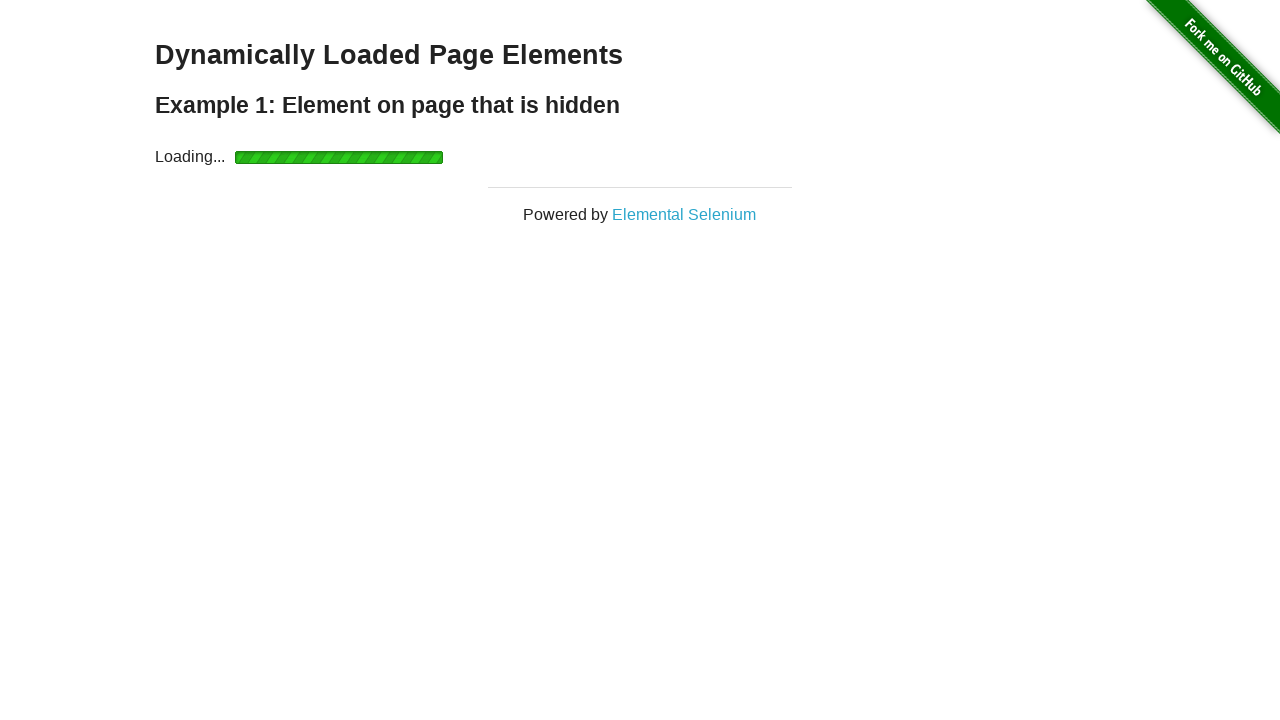

Waited for finish element to become visible
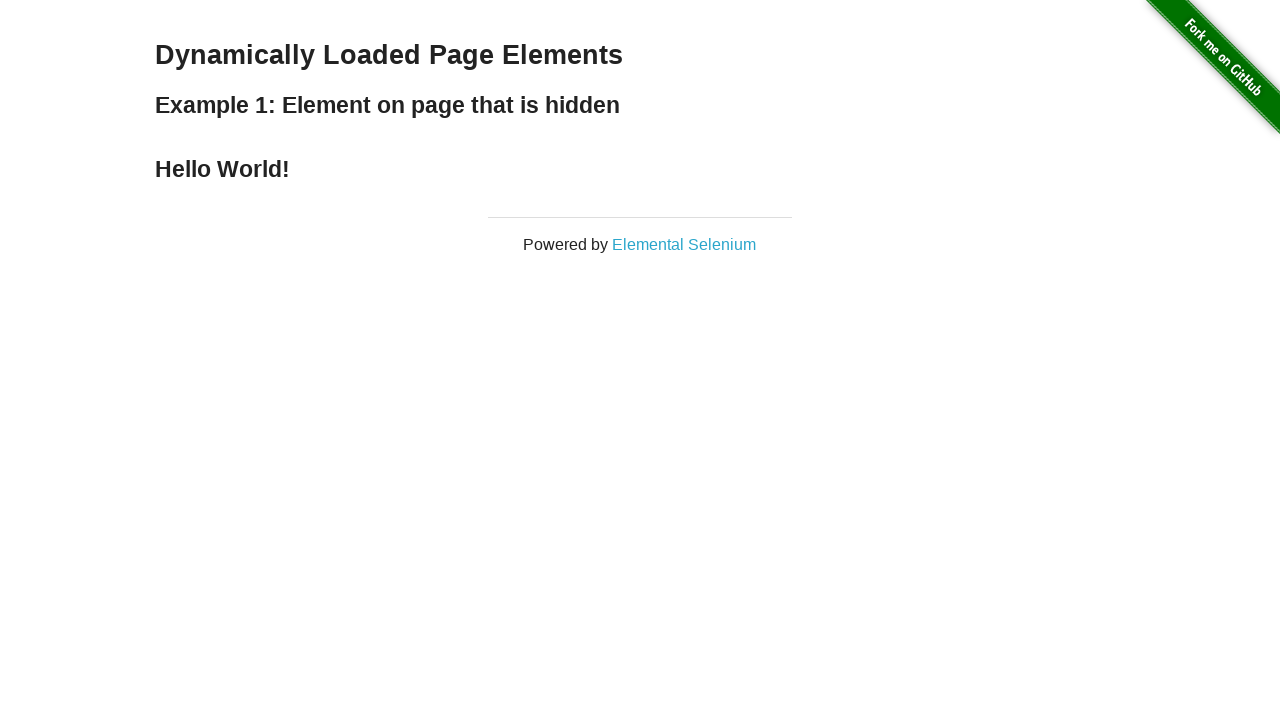

Verified finish heading element is present
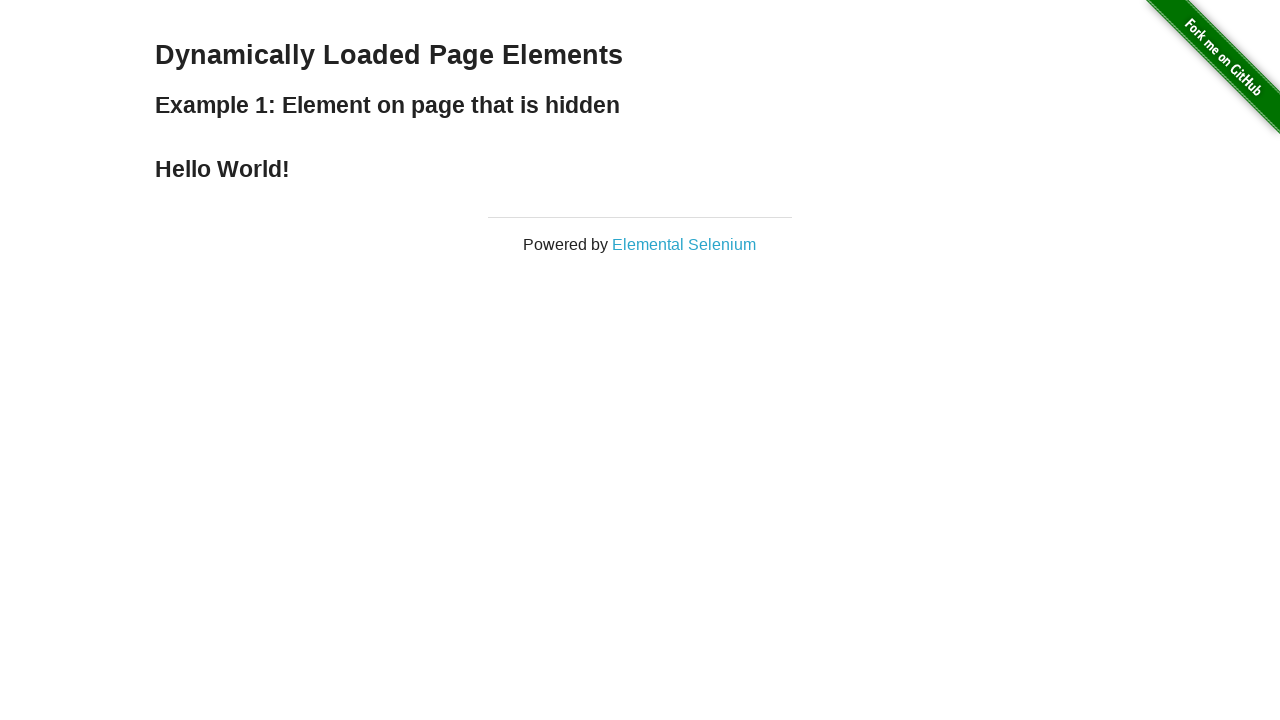

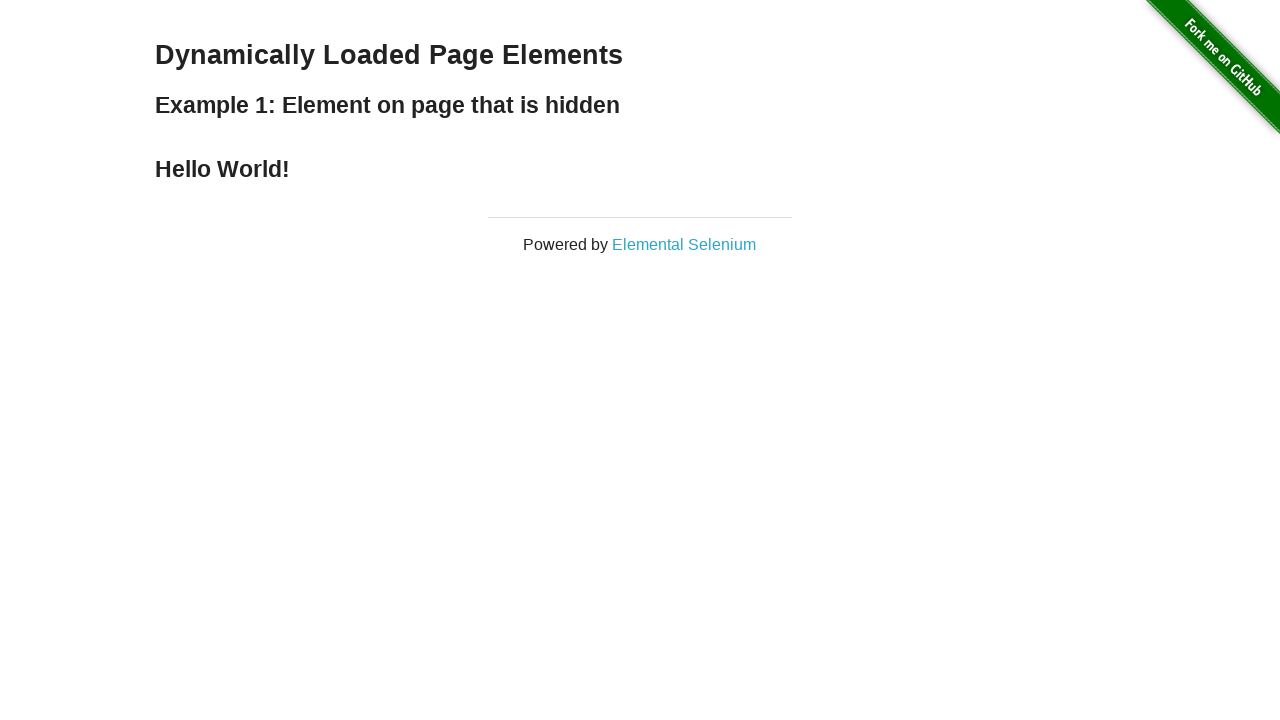